Tests alert handling functionality by navigating to the prompt alert section and entering text into a JavaScript prompt dialog

Starting URL: http://demo.automationtesting.in/Alerts.html

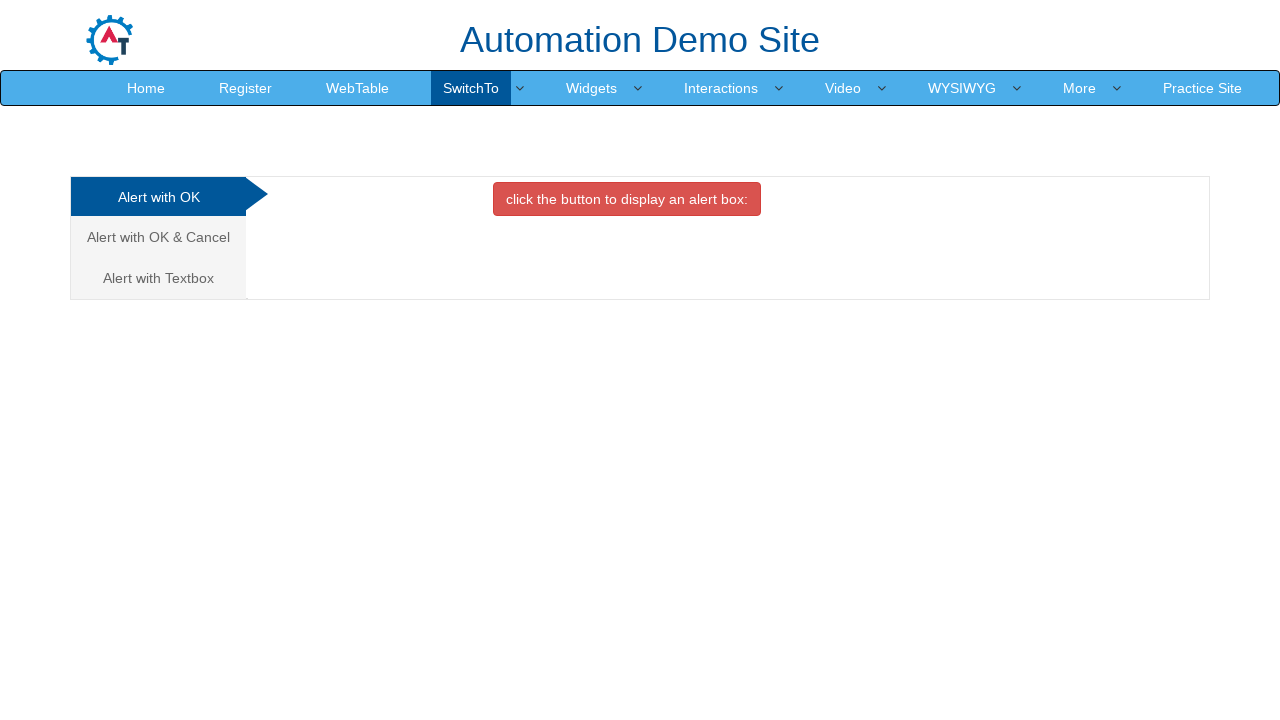

Clicked on the Textbox/Prompt alert tab at (158, 278) on a[href='#Textbox']
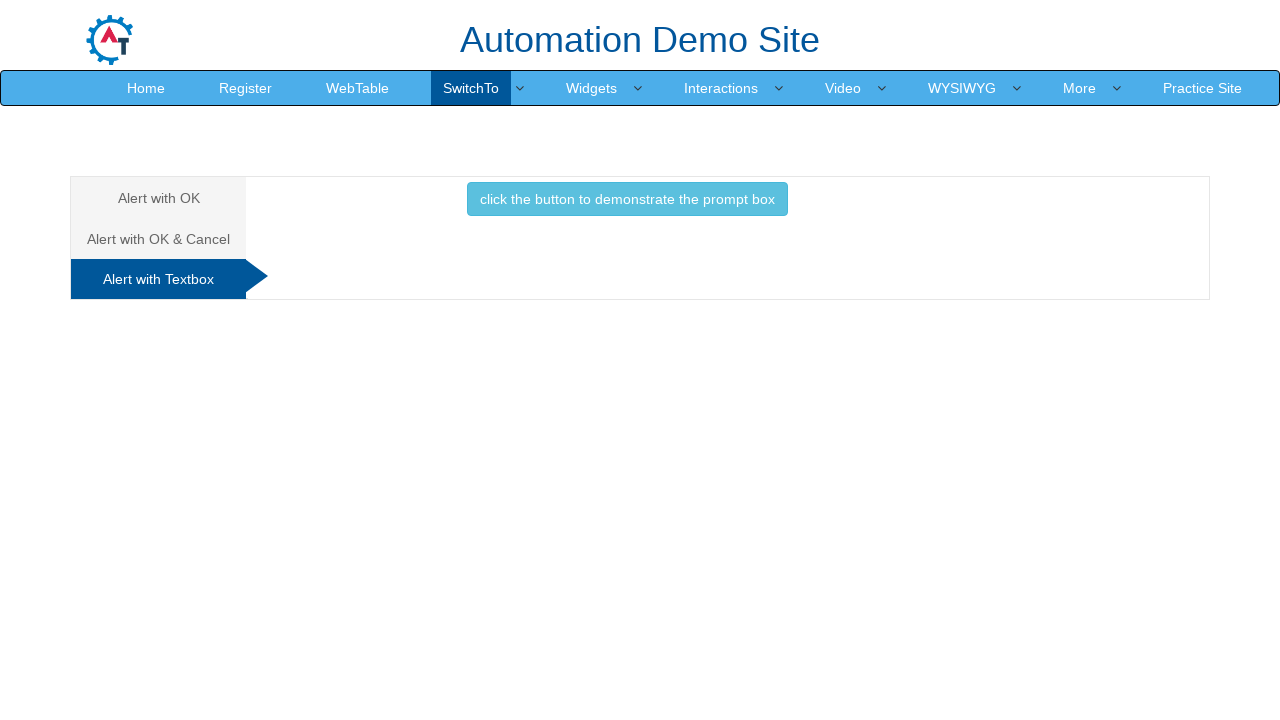

Clicked the button to trigger the prompt alert at (627, 199) on button.btn.btn-info
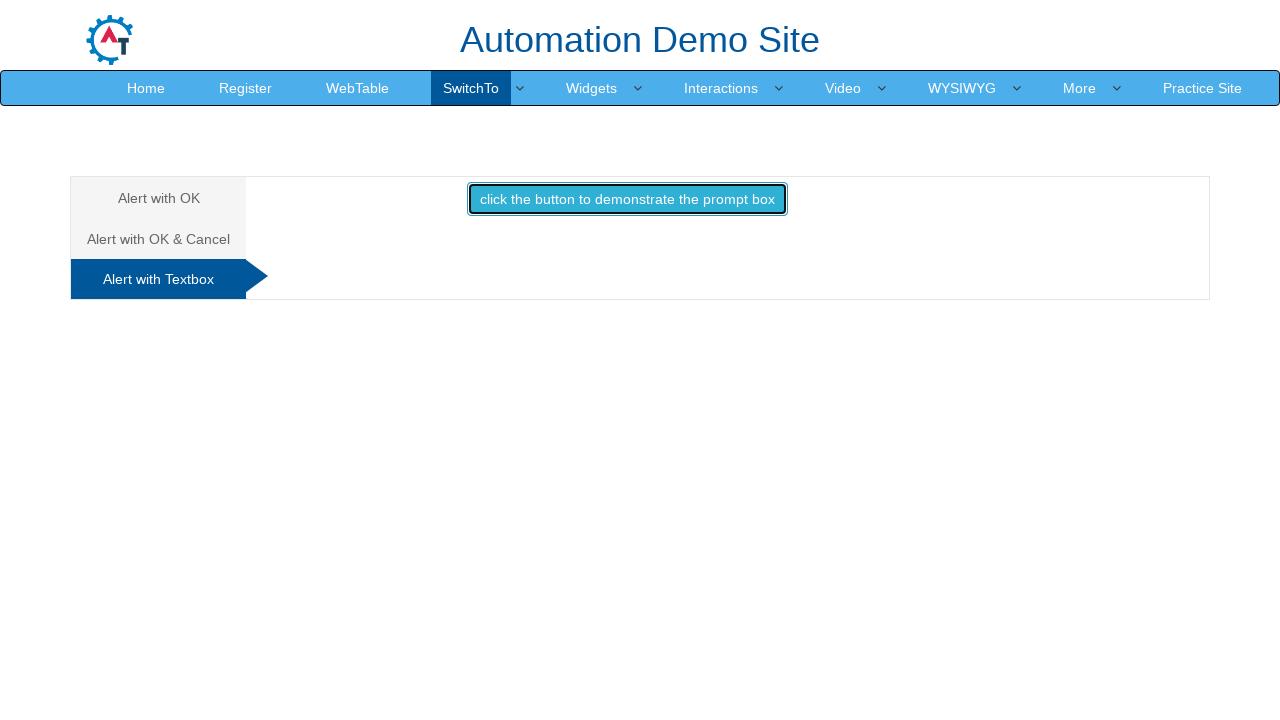

Handled prompt dialog by entering 'hai ruban how are you' and accepting it
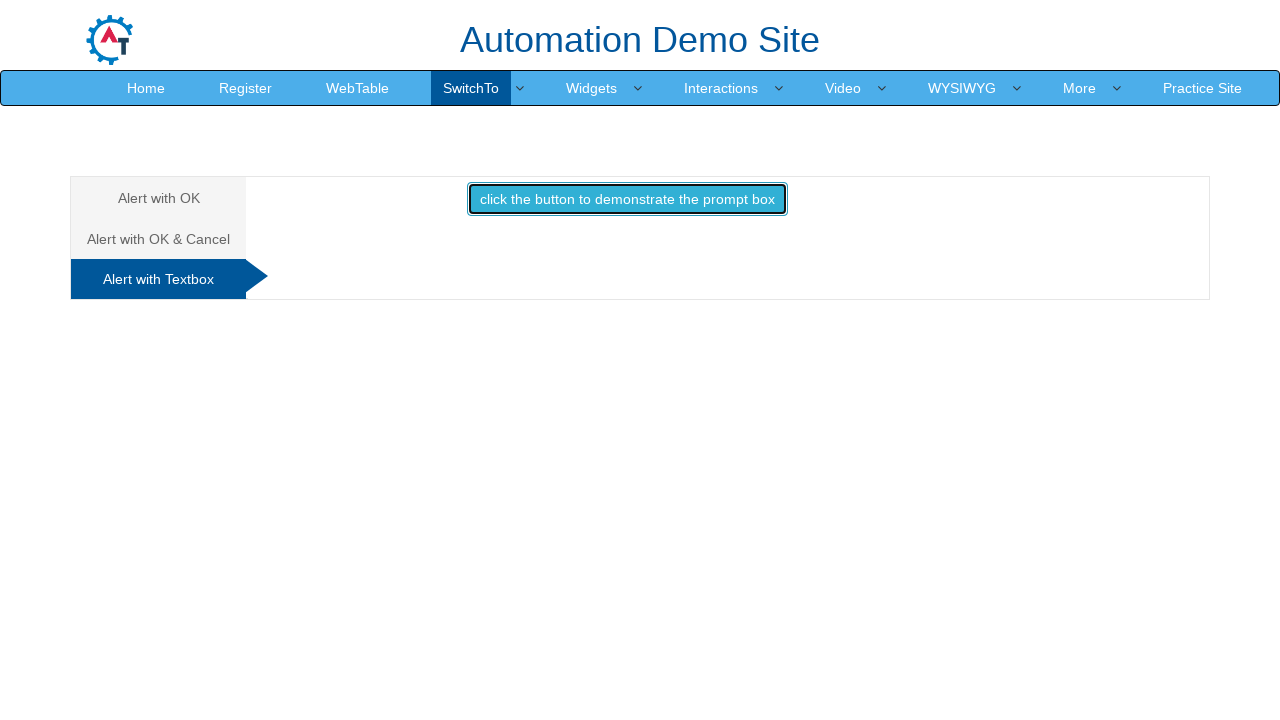

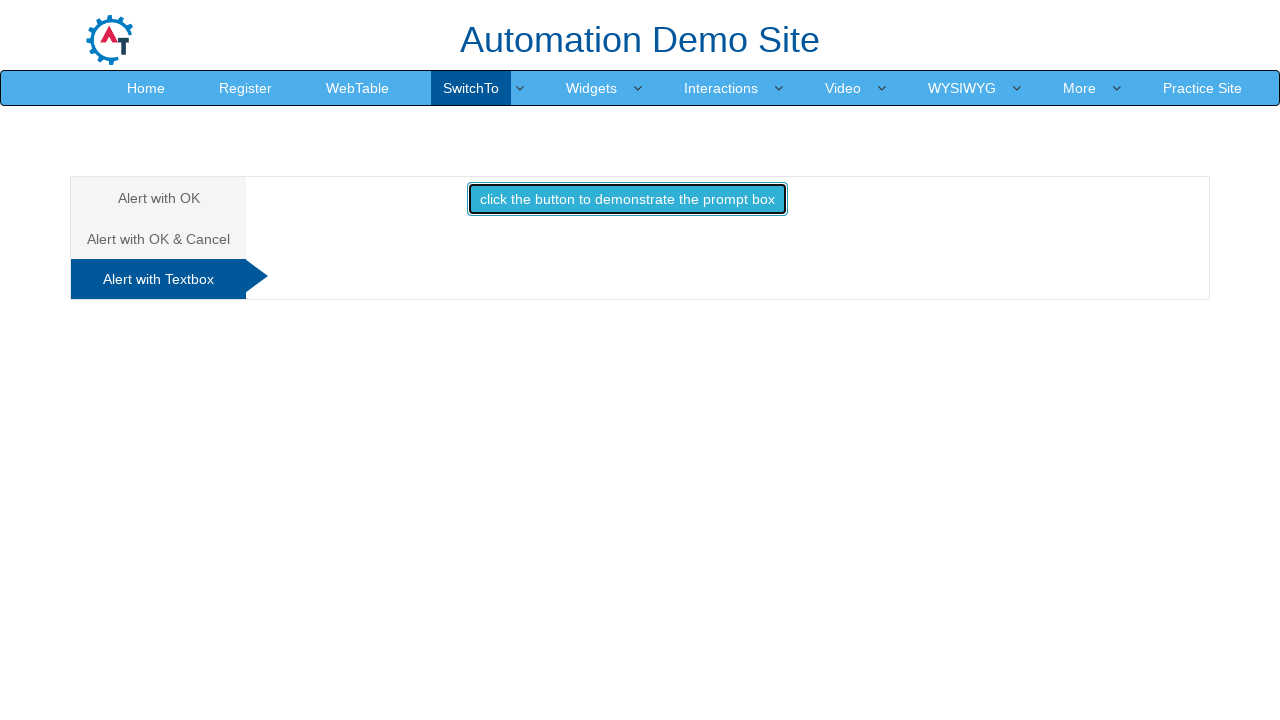